Tests handling a simple JavaScript alert by clicking a button and accepting the alert dialog

Starting URL: https://demoqa.com/alerts

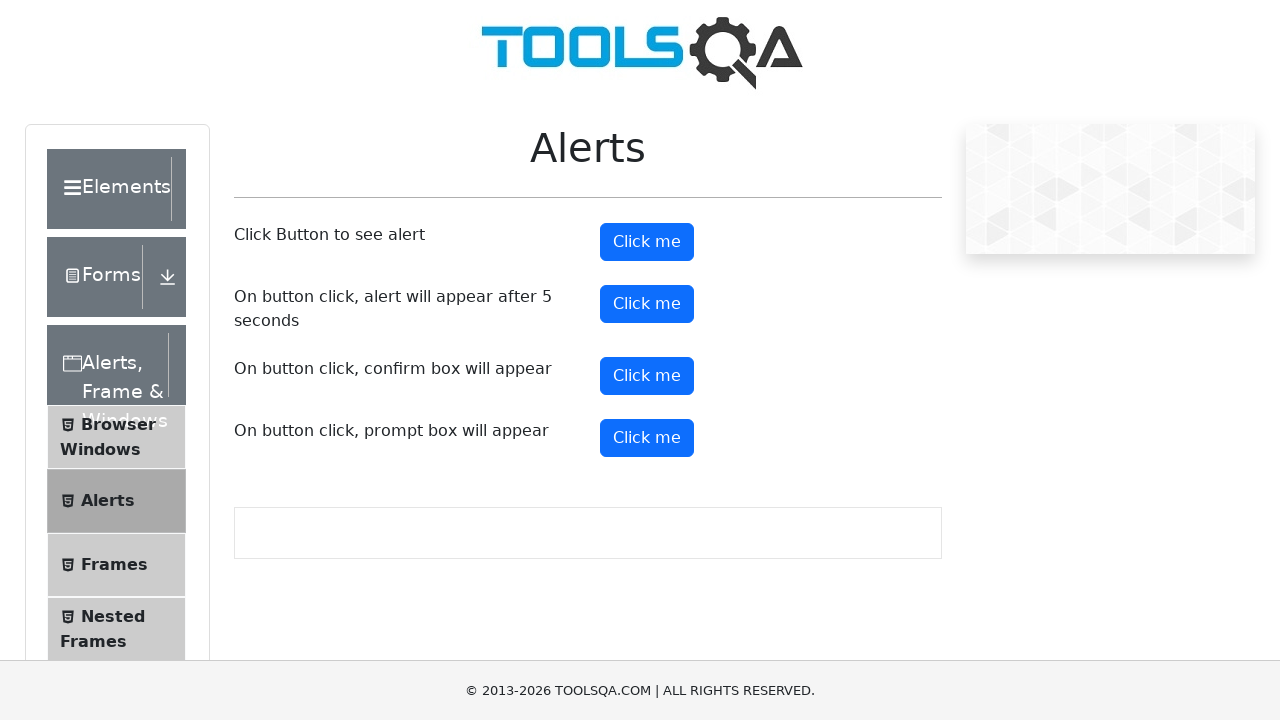

Set up dialog handler to automatically accept alerts
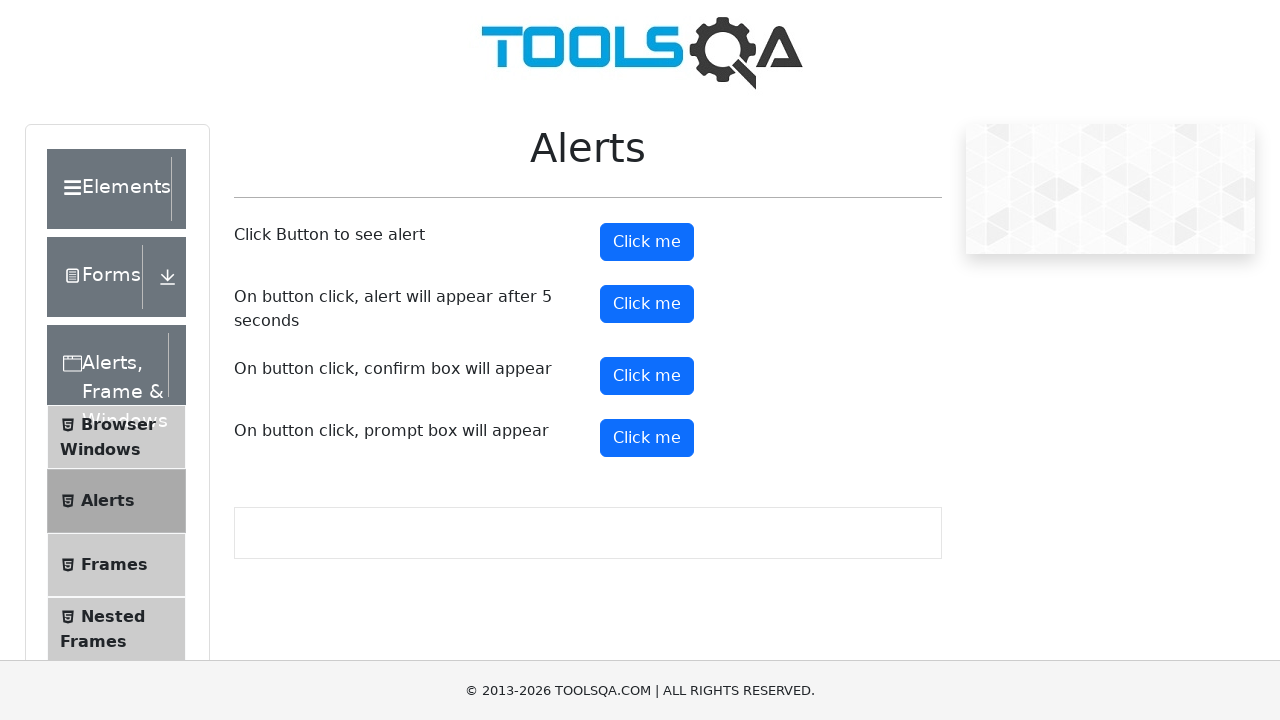

Clicked the alert button to trigger the JavaScript alert at (647, 242) on #alertButton
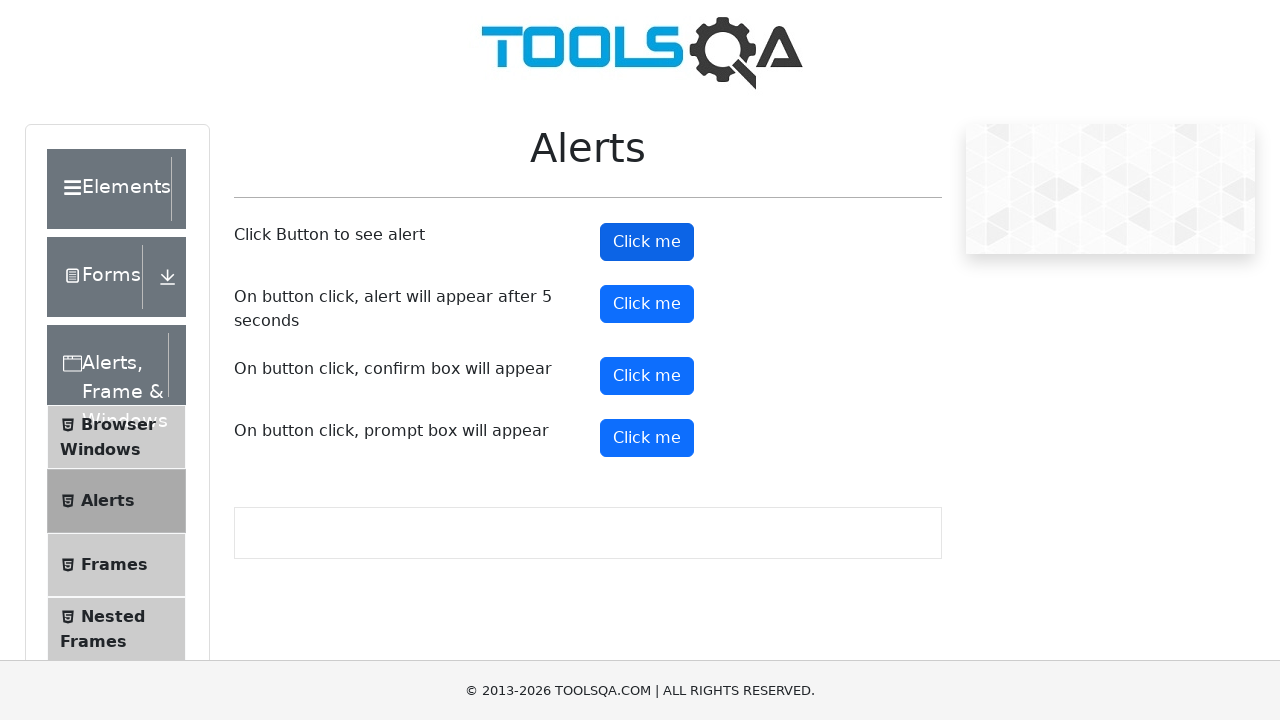

Waited 500ms to ensure alert dialog was fully handled
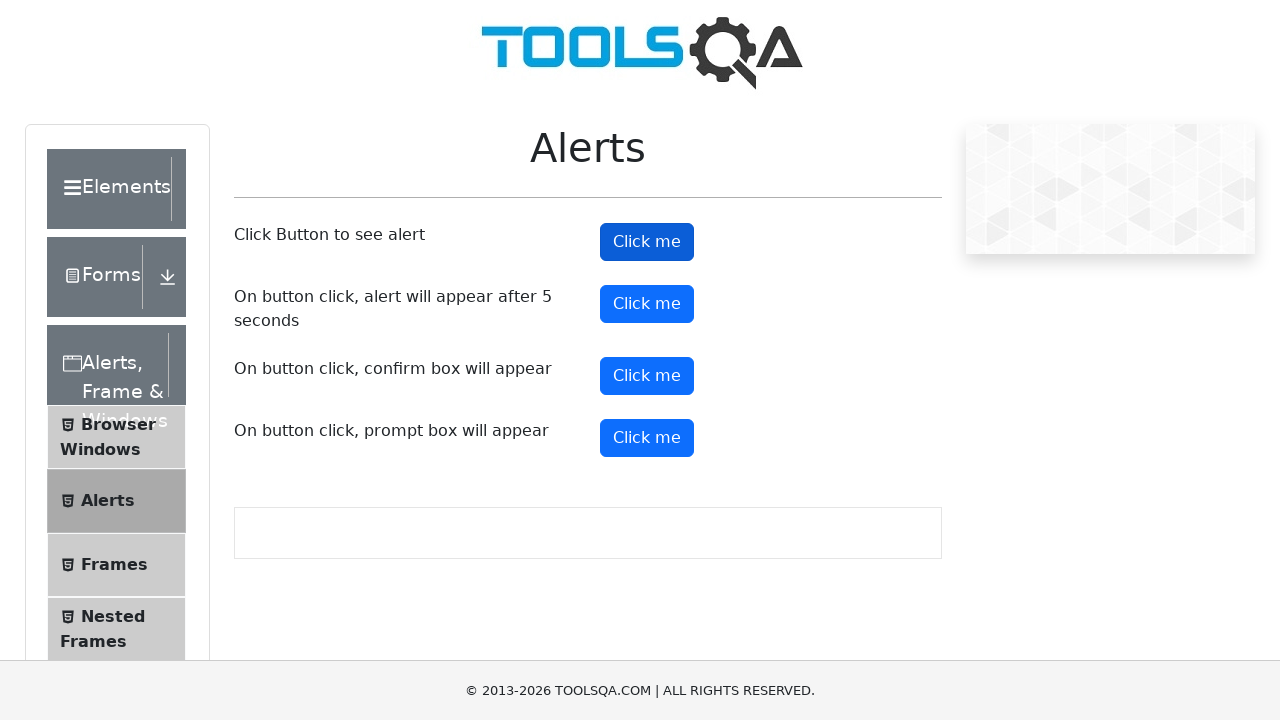

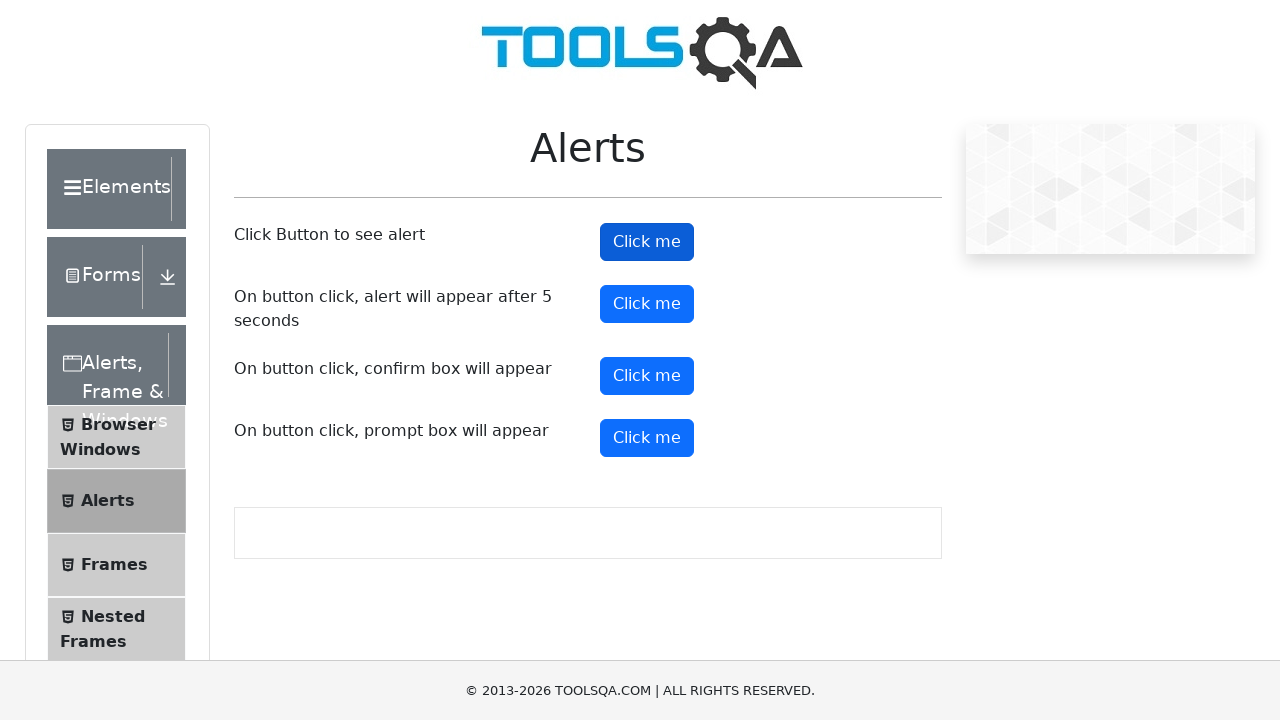